Navigates to the IARC Global Cancer Observatory data visualization page and verifies that the cancer incidence data table loads correctly with headers and data rows.

Starting URL: https://gco.iarc.fr/today/en/dataviz/tables?mode=population&cancers=14&sexes=0&key=crude_rate&age_end=17&multiple_cancers=0&populations=100_104_108_112_116_12_120_124_132_140_144_148_152_160_170_174_178_180_188_191_192_196_203_204_208_214_218_222_226_231_232_233_24_242_246_250_254_258_262_266_268_270_275_276_288_300_31_312_316_32_320_324_328_332_340_348_352_356_36_360_364_368_372_376_380_384_388_392_398_4_40_400_404_408_410_414_417_418_422_426_428_430_434_44_440_442_450_454_458_462_466_470_474_478_48_480_484_496_498_499_50_504_508_51_512_516_52_524_528_540_548_554_558_56_562_566_578_586_591_598_600_604_608_616_620_624_626_630_634_638_64_642_643_646_662_678_68_682_686_688_694_70_702_703_704_705_706_710_716_72_724_728_729_740_748_752_756_76_760_762_764_768_780_784_788_792_795_8_800_804_807_818_826_834_84_840_854_858_860_862_882_887_894_90_96&types=0

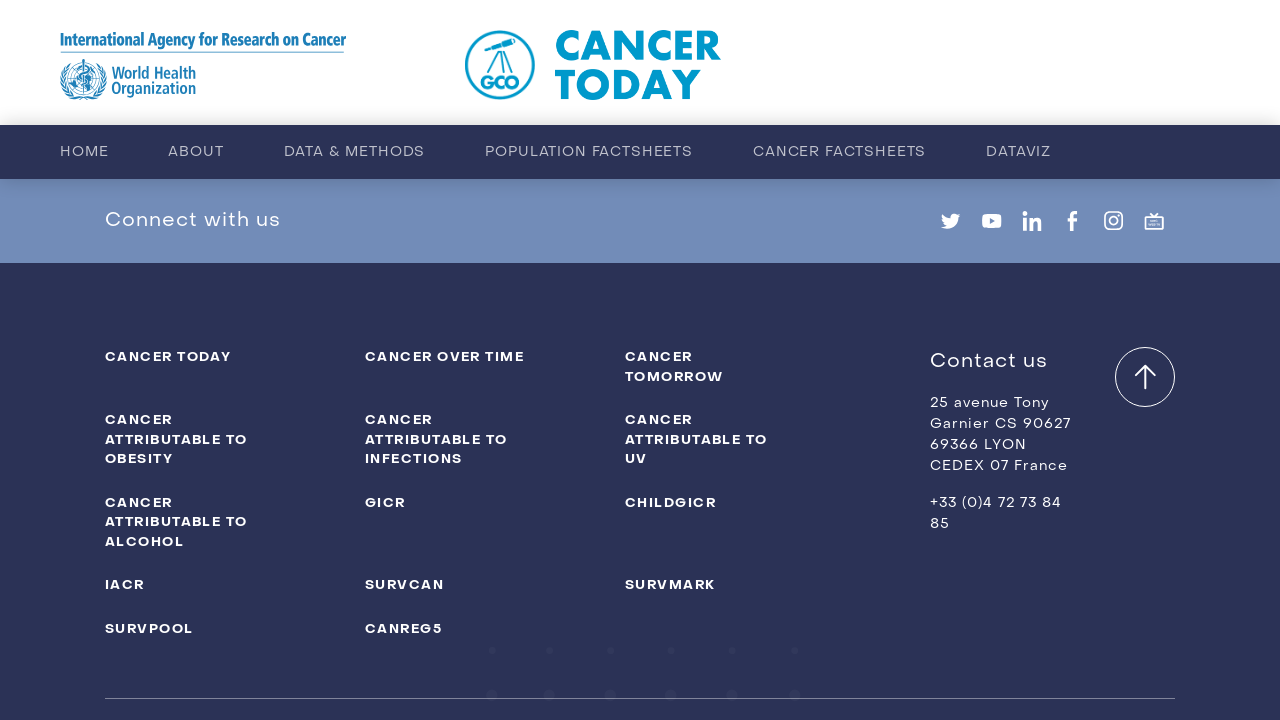

Waited for data table to load
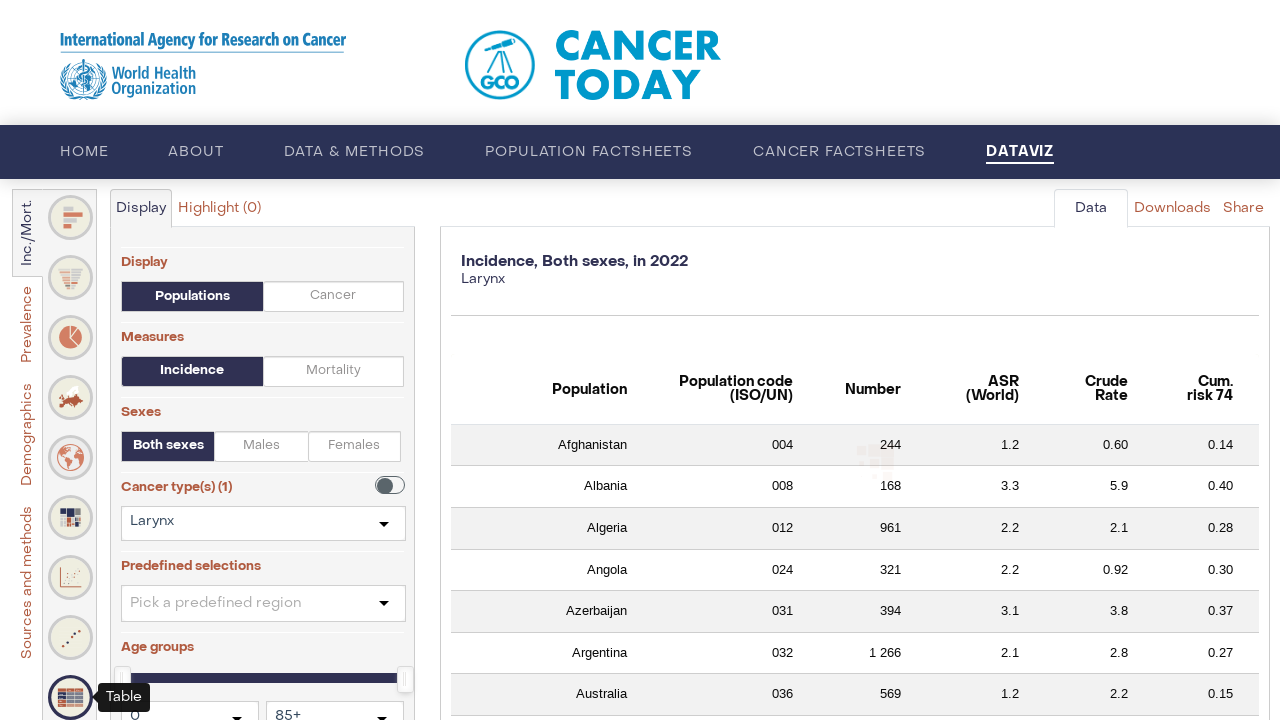

Verified table headers are present
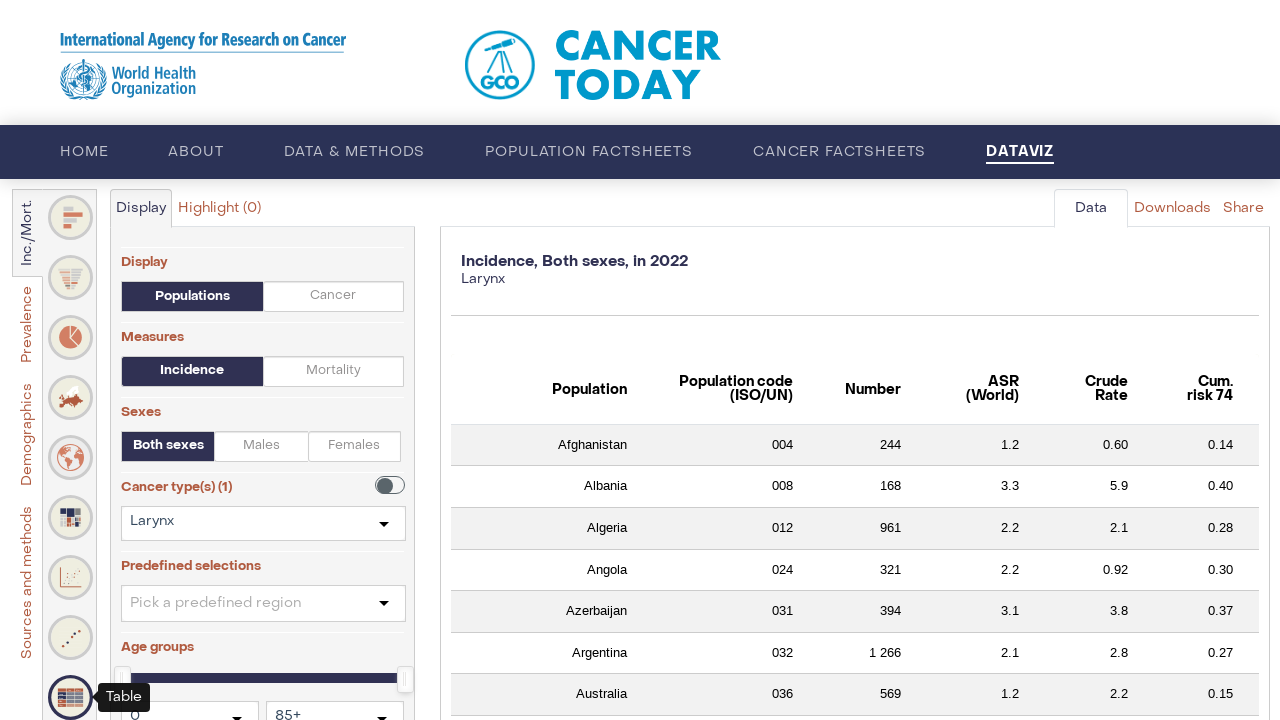

Verified data rows are present in the table
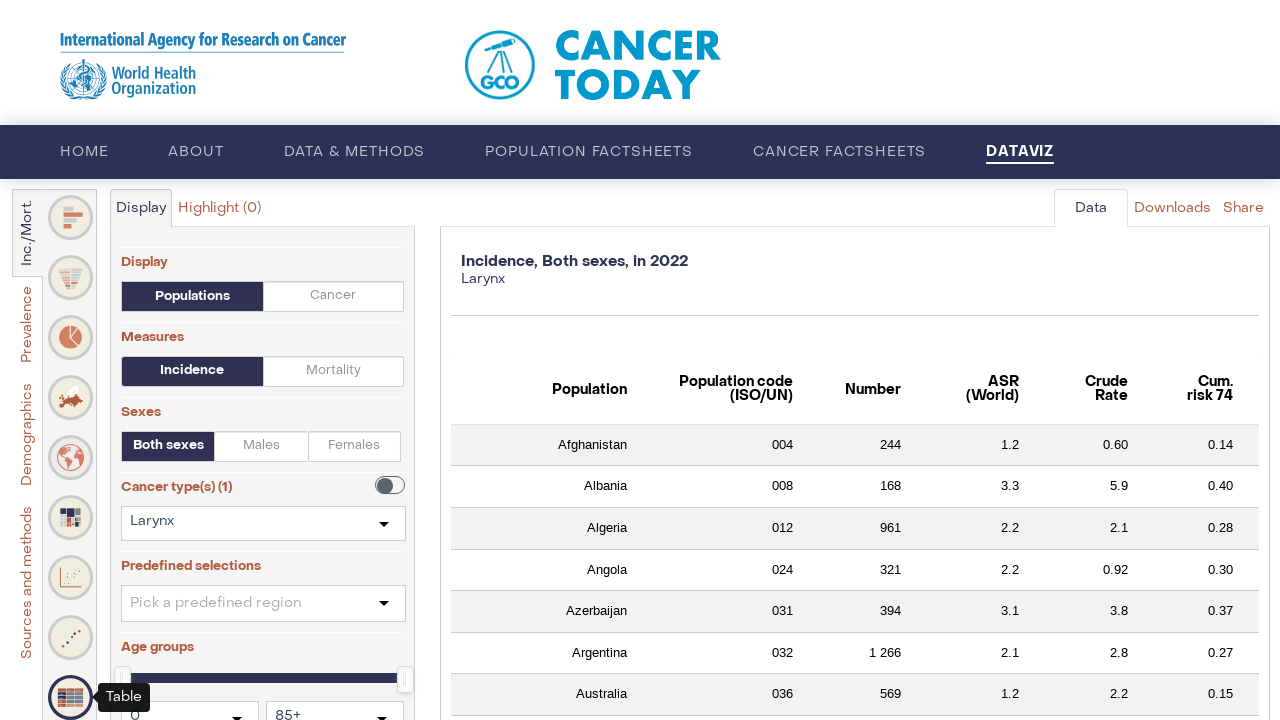

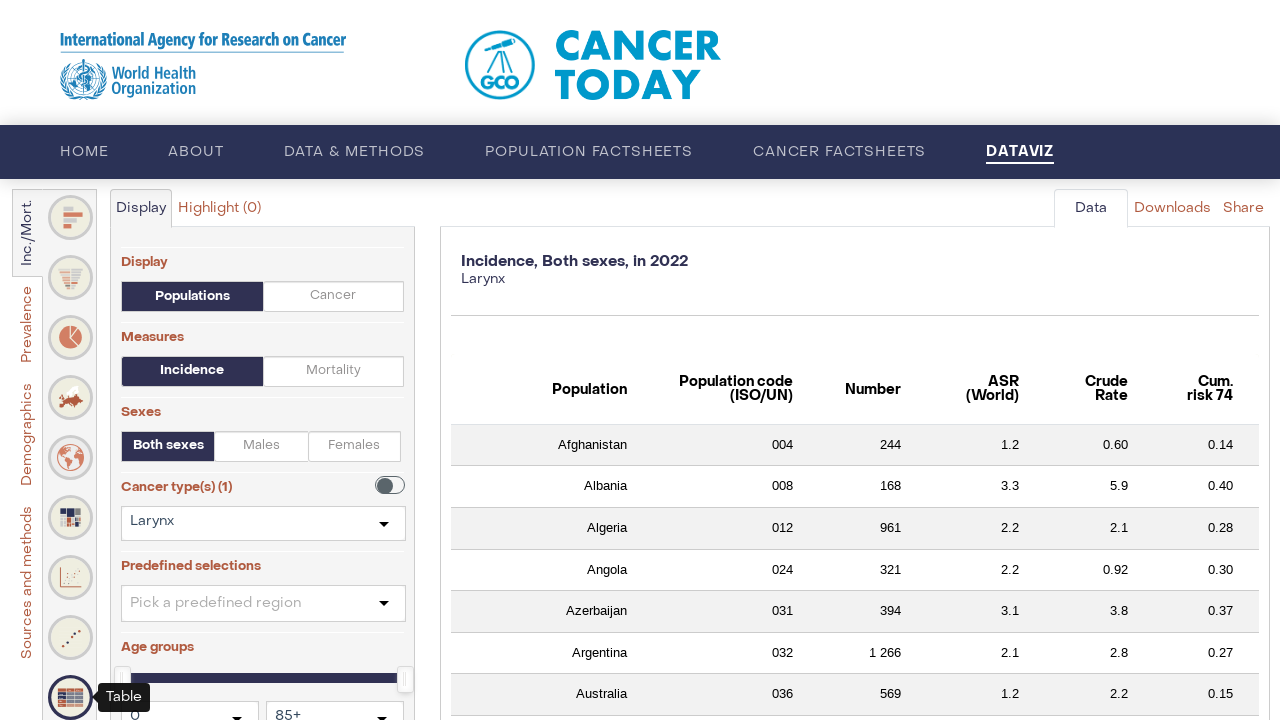